Tests dropdown functionality by selecting options from a dropdown list and verifying each selection is correctly applied

Starting URL: http://the-internet.herokuapp.com/dropdown

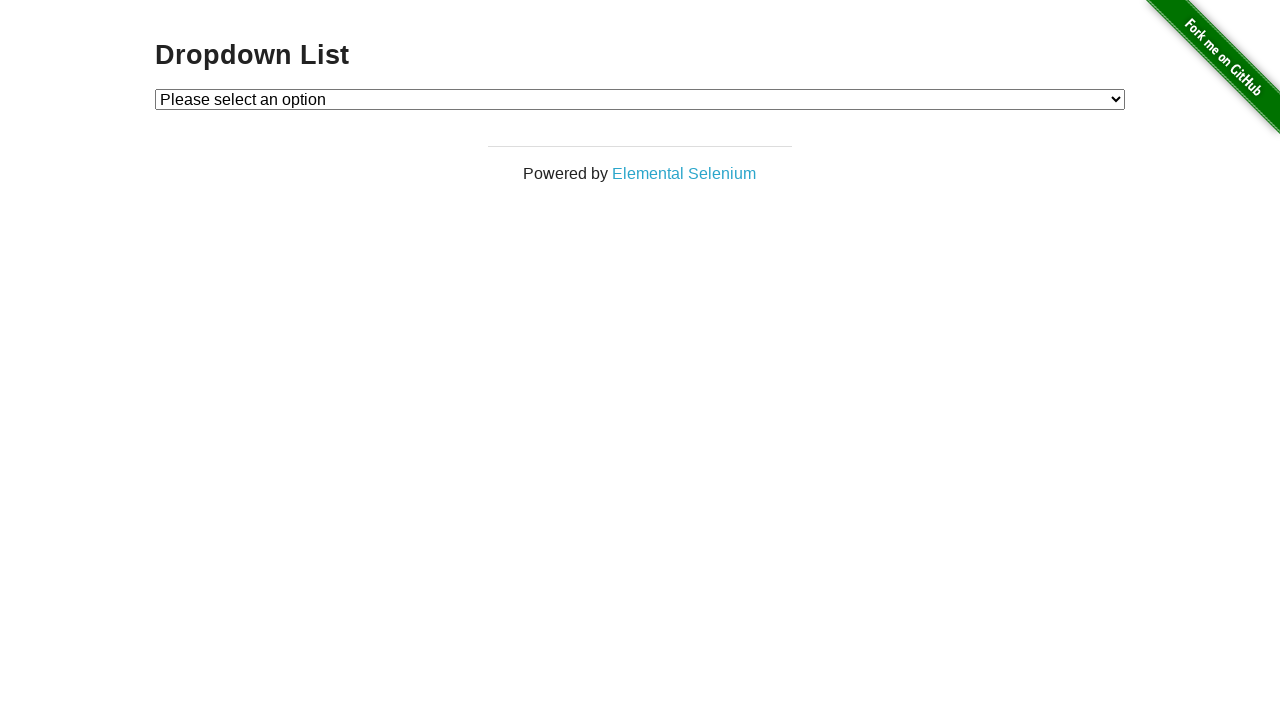

Waited for dropdown element to be visible
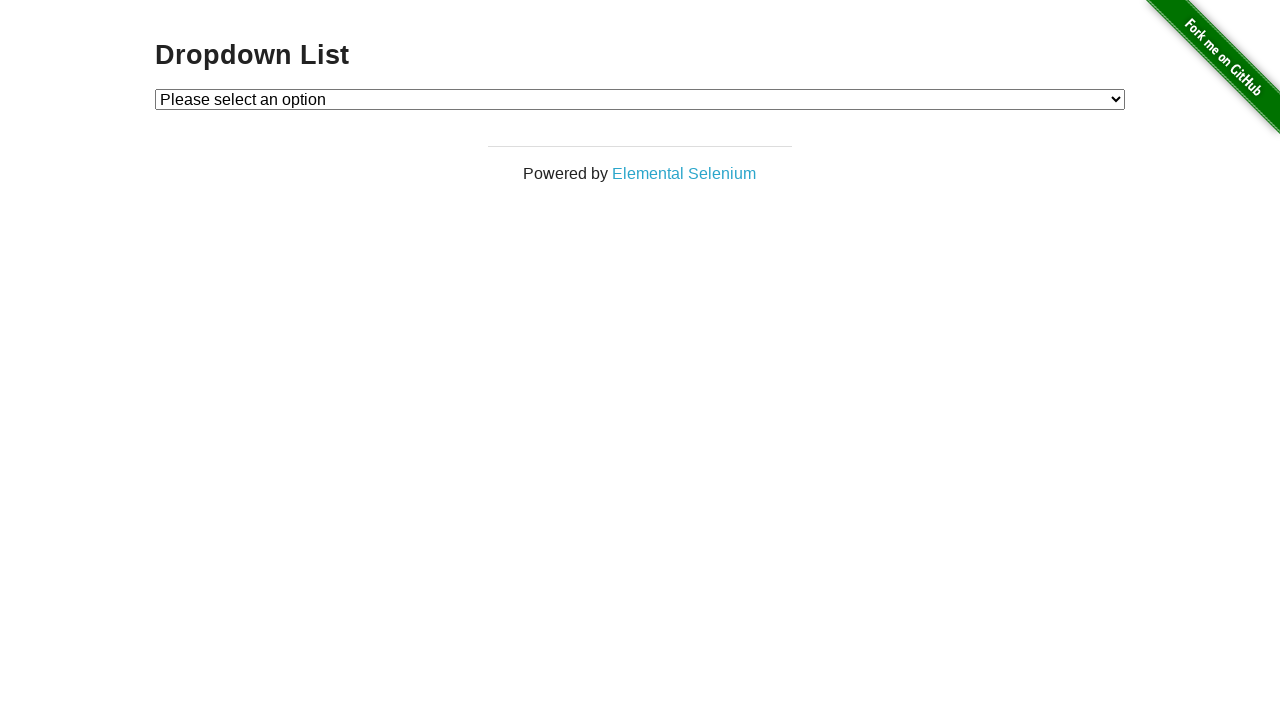

Selected first option (Option 1) from dropdown on #dropdown
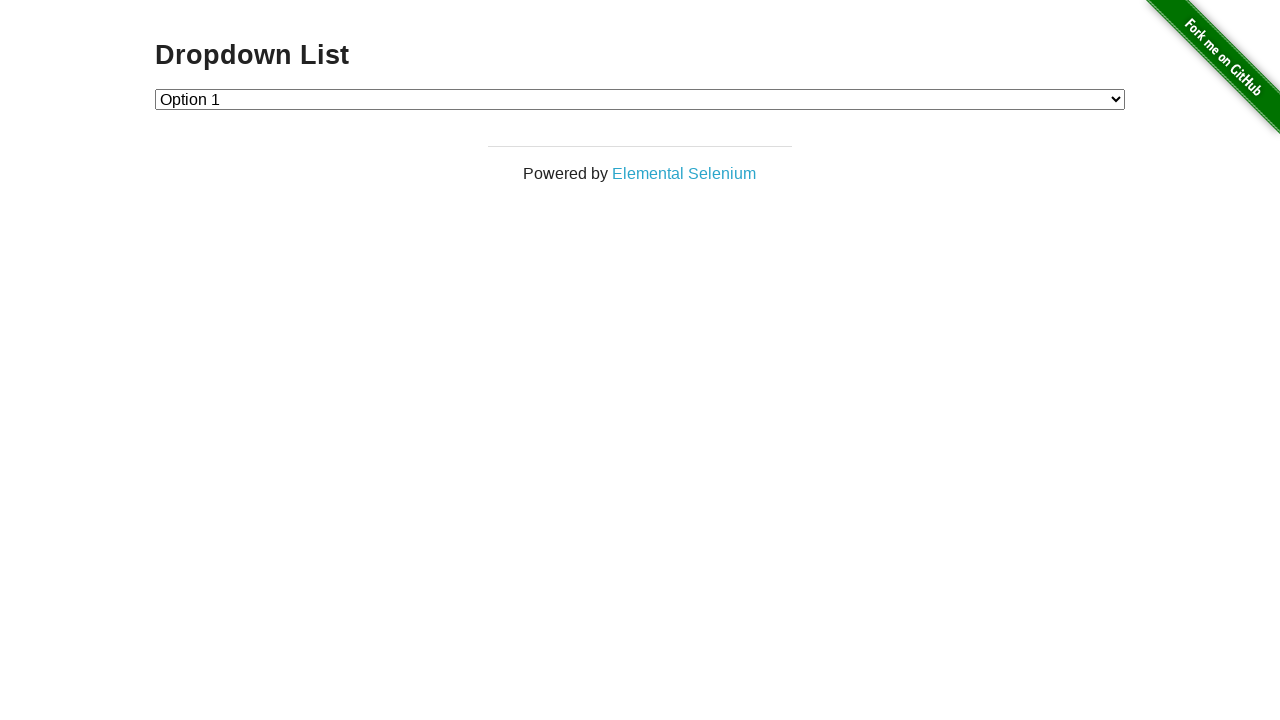

Retrieved dropdown value to verify selection
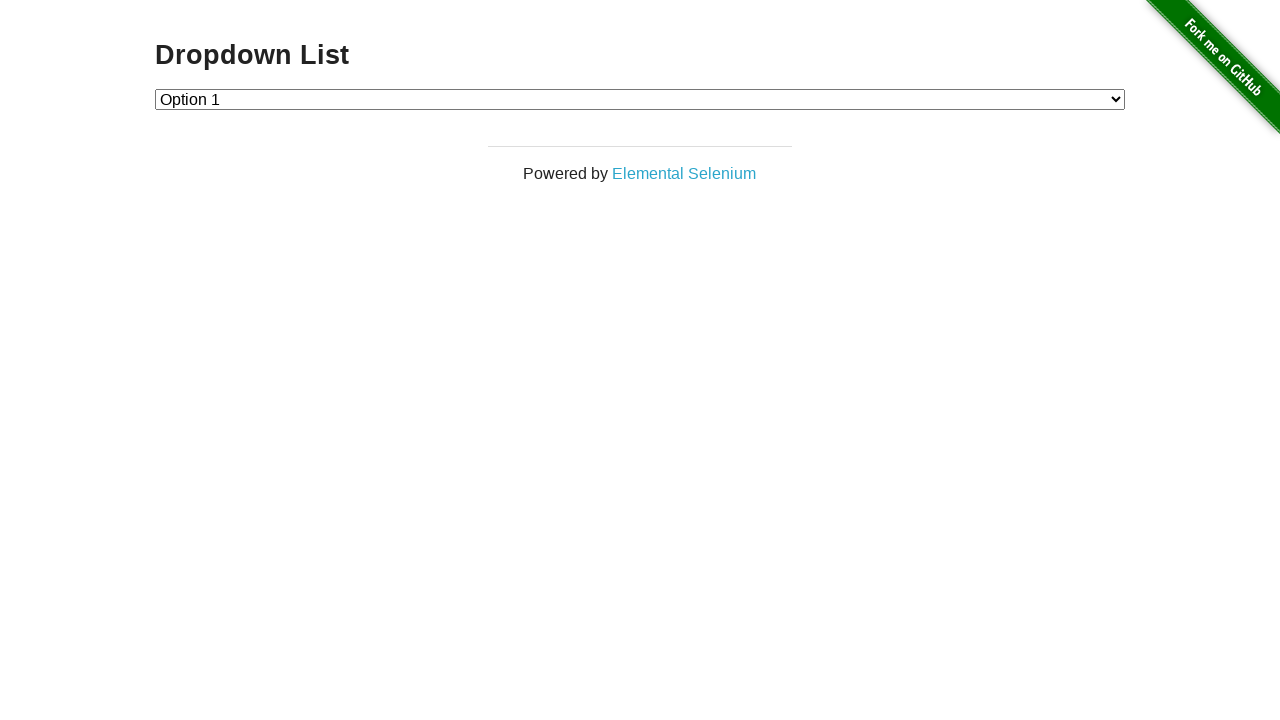

Verified that first option (value '1') is selected
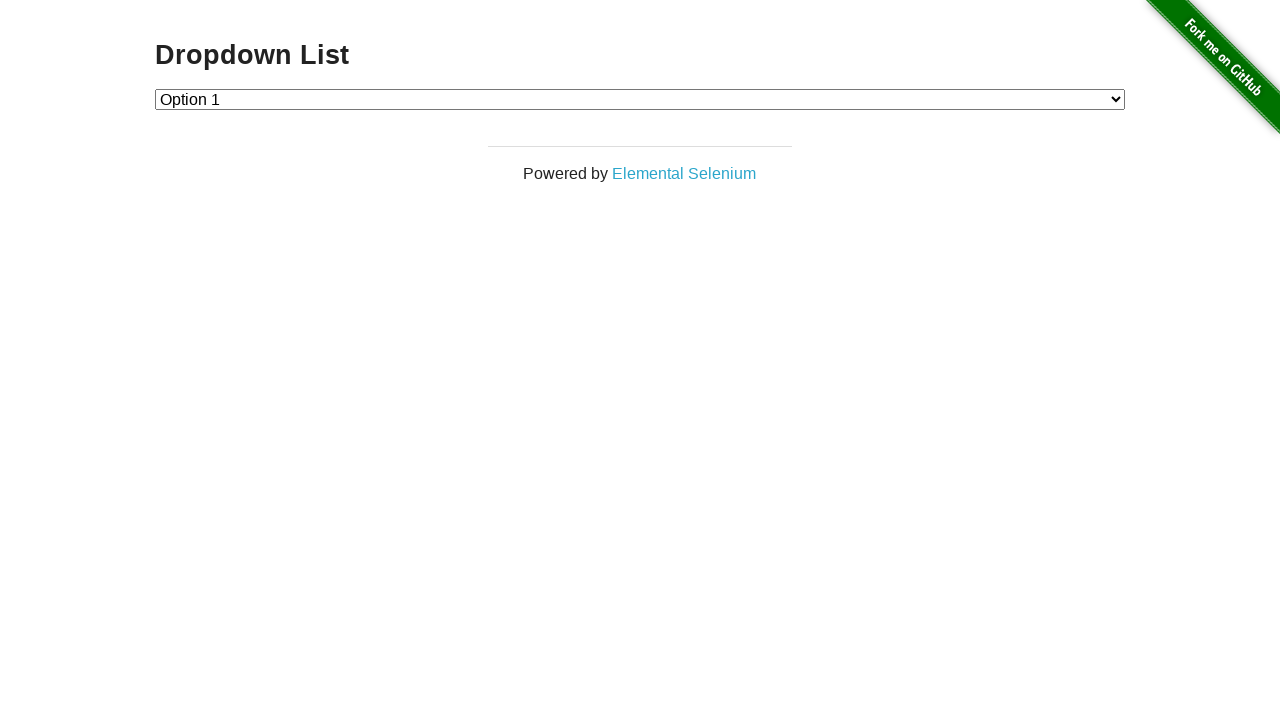

Selected second option (Option 2) from dropdown on #dropdown
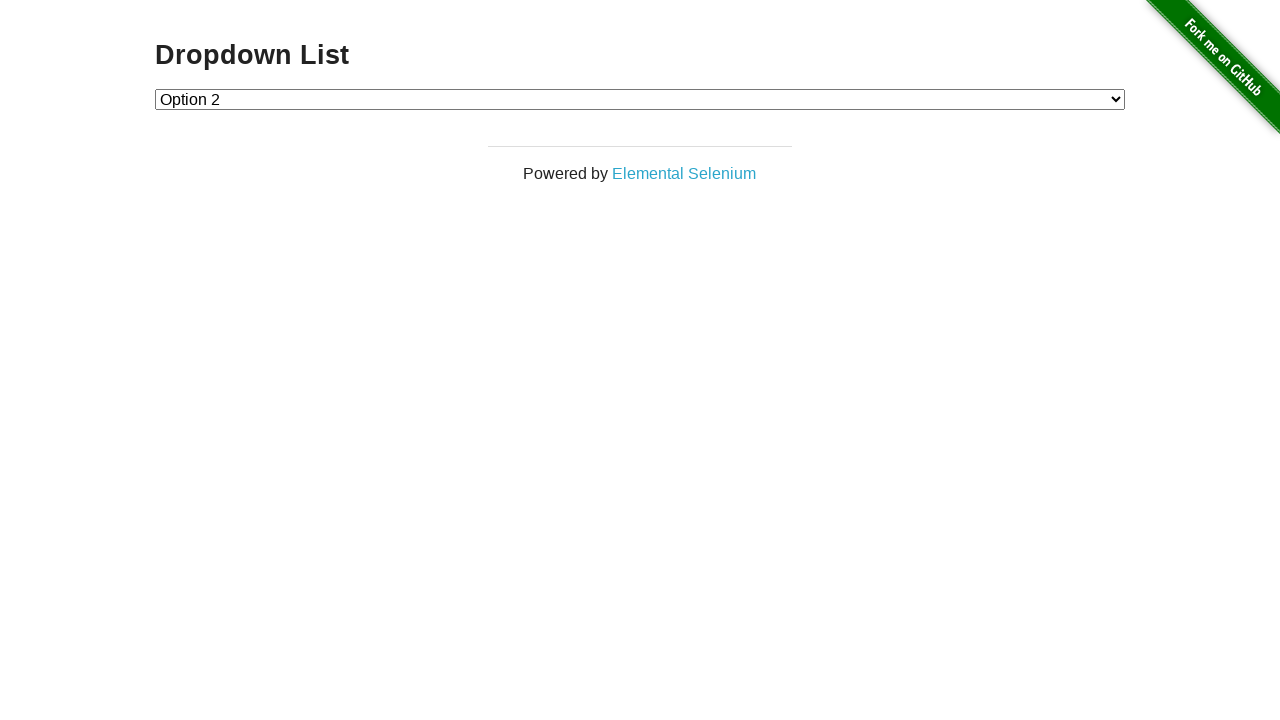

Retrieved dropdown value to verify selection
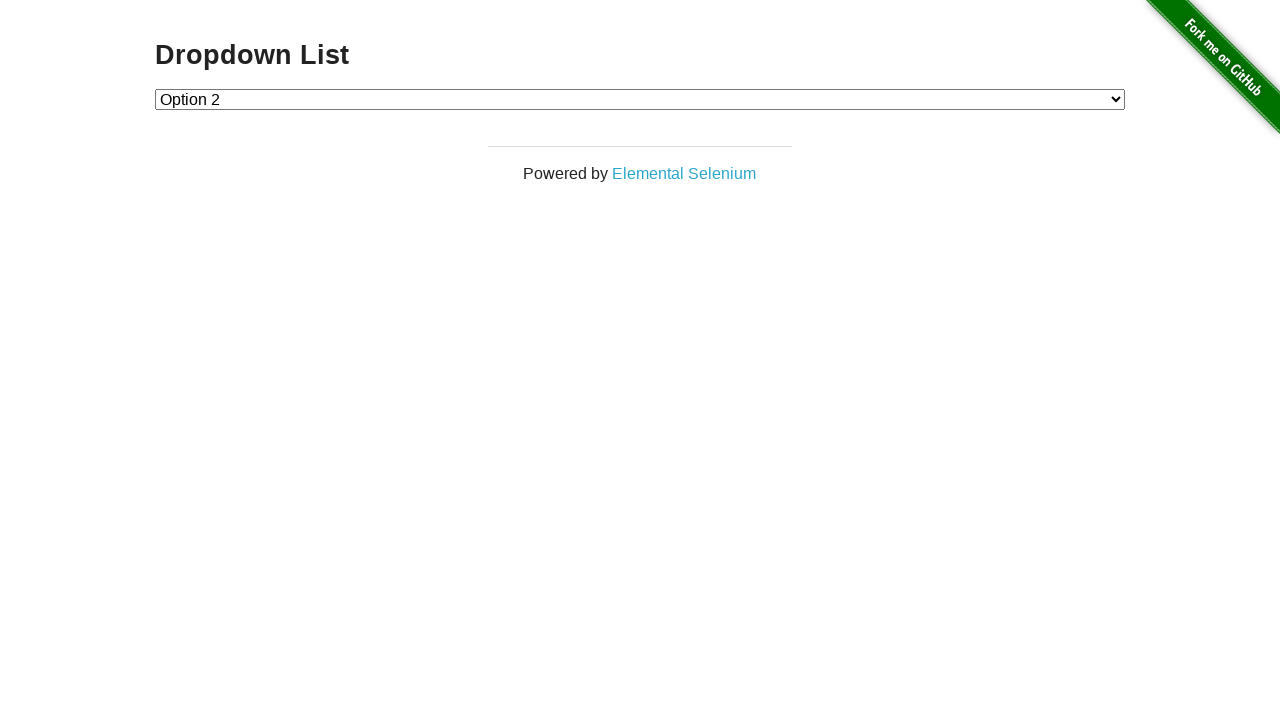

Verified that second option (value '2') is selected
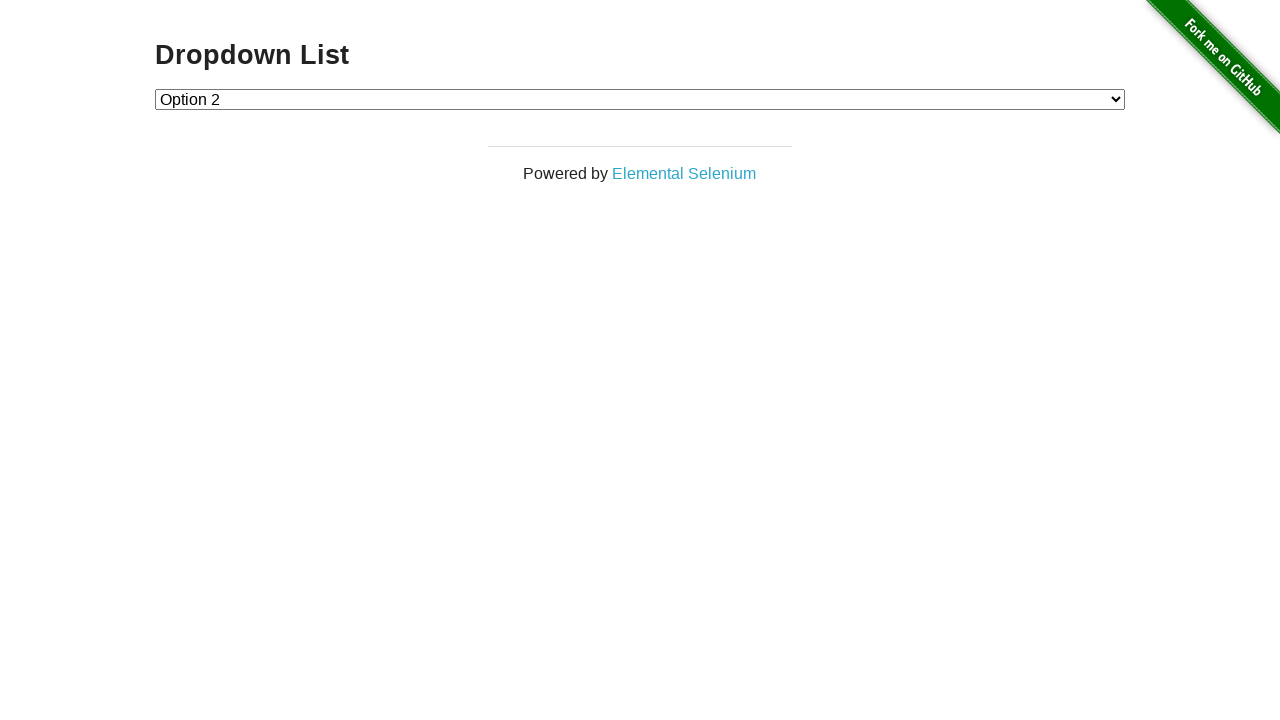

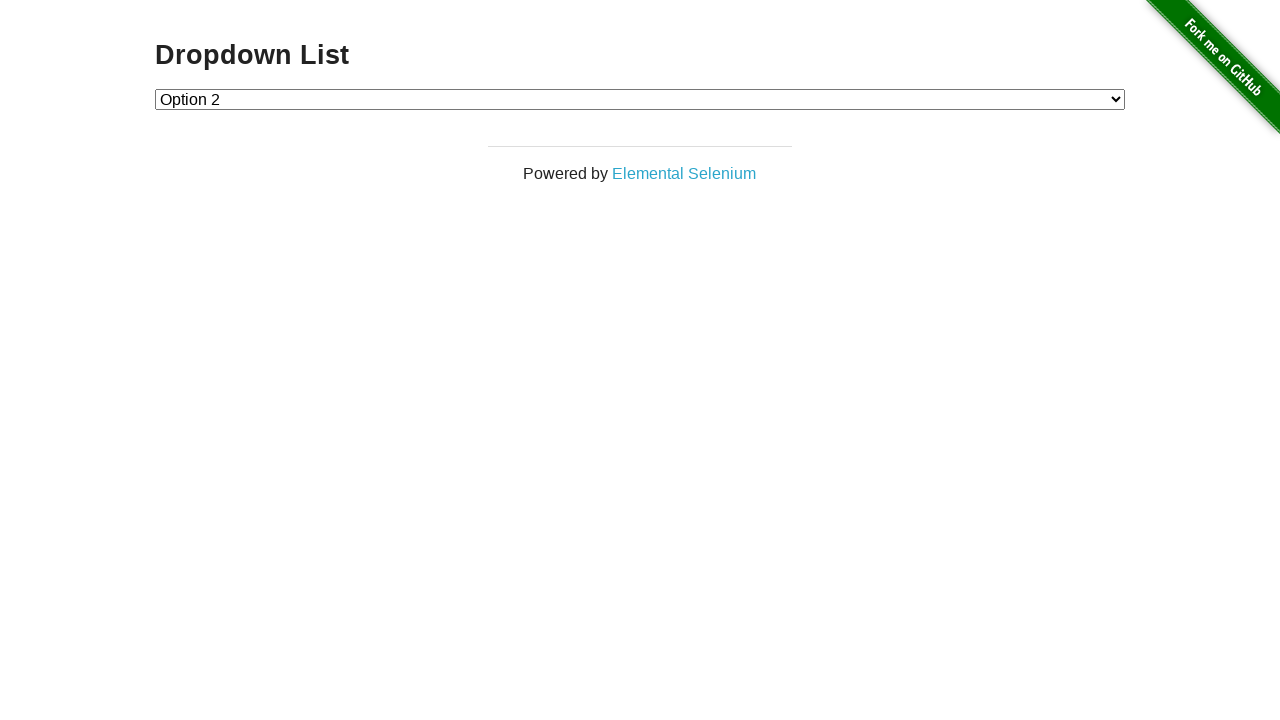